Tests the Text Box form by filling all fields with valid data, submitting the form, and verifying the results are displayed correctly.

Starting URL: https://demoqa.com/

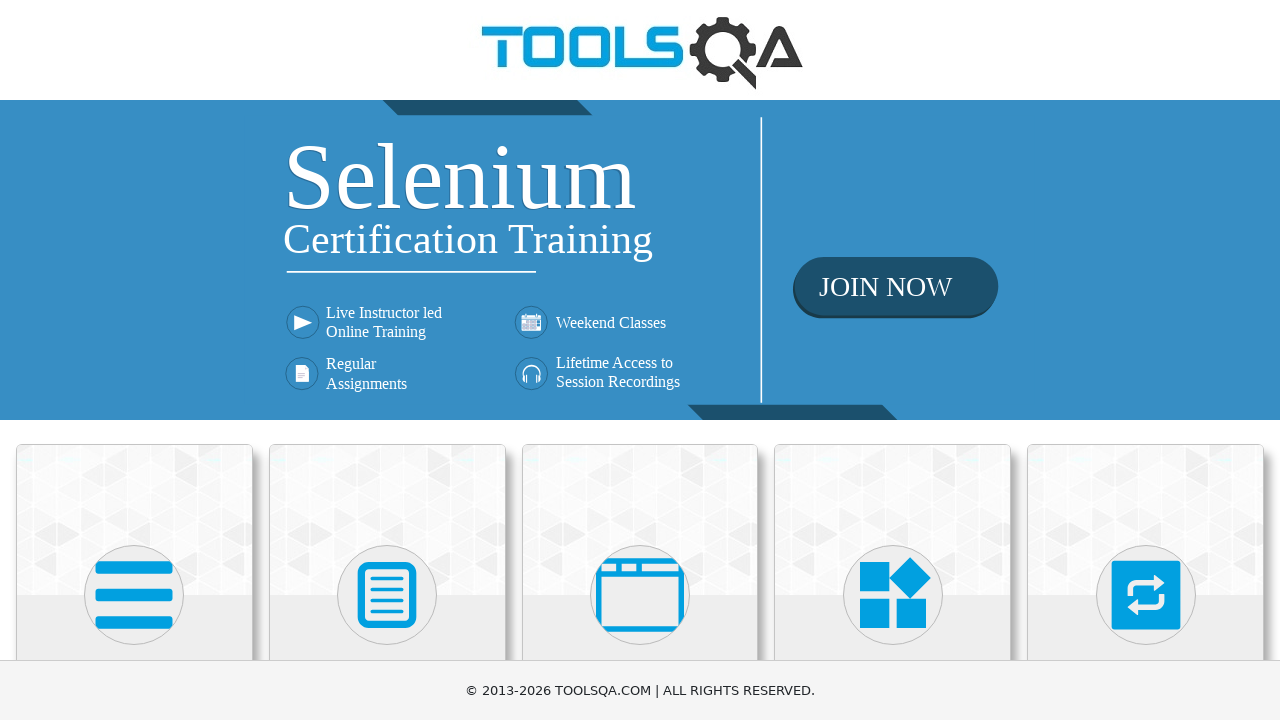

Clicked on Elements card to open the menu at (134, 360) on text=Elements
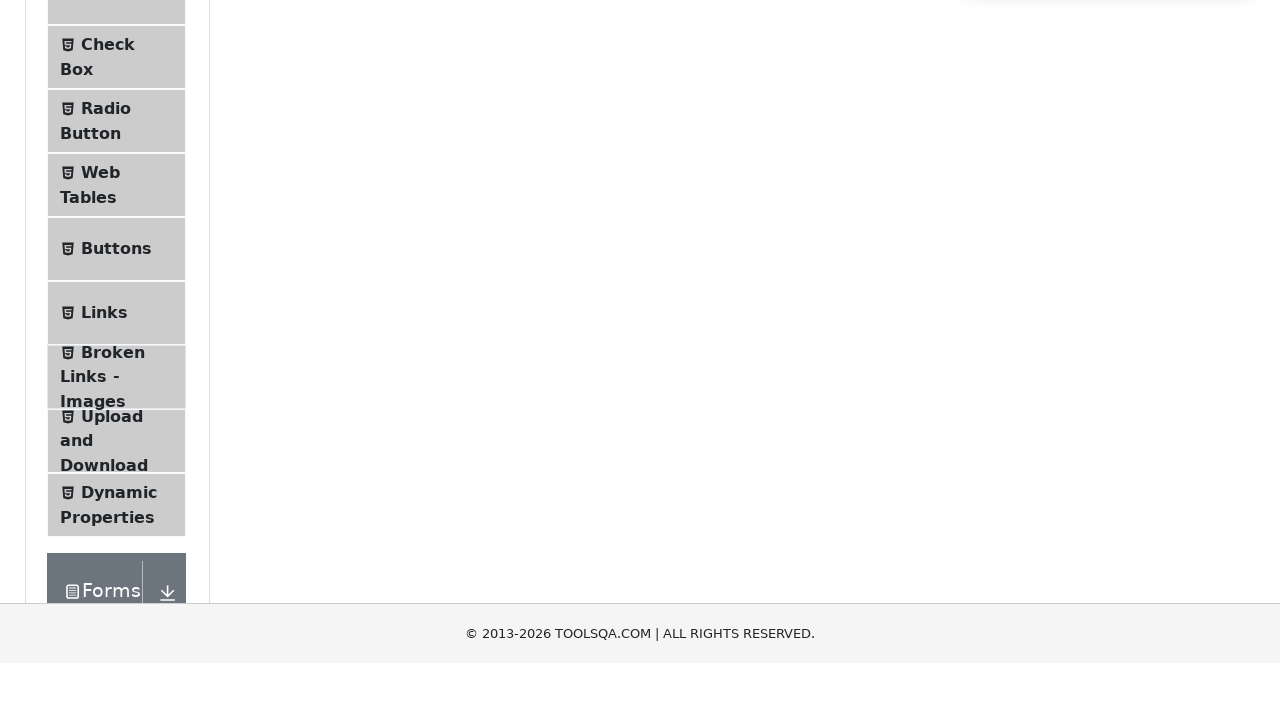

Clicked on Text Box menu item at (119, 261) on text=Text Box
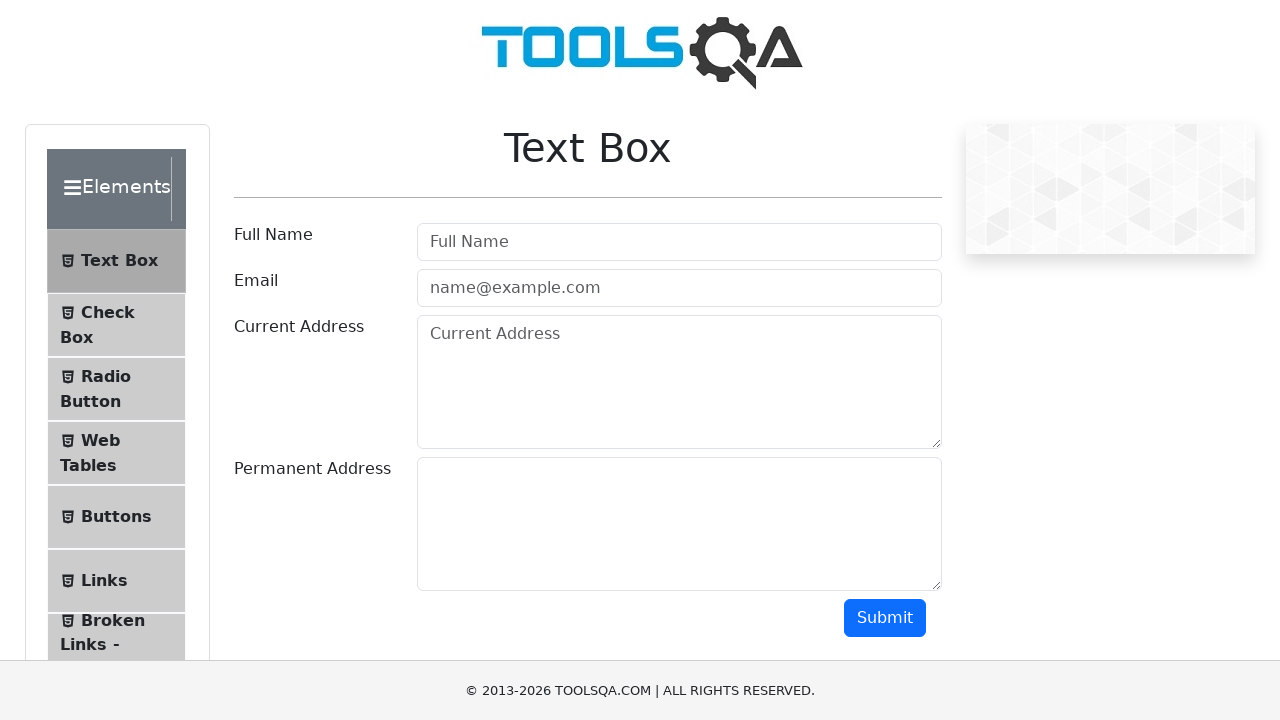

Filled Full Name field with 'John Smith' on #userName
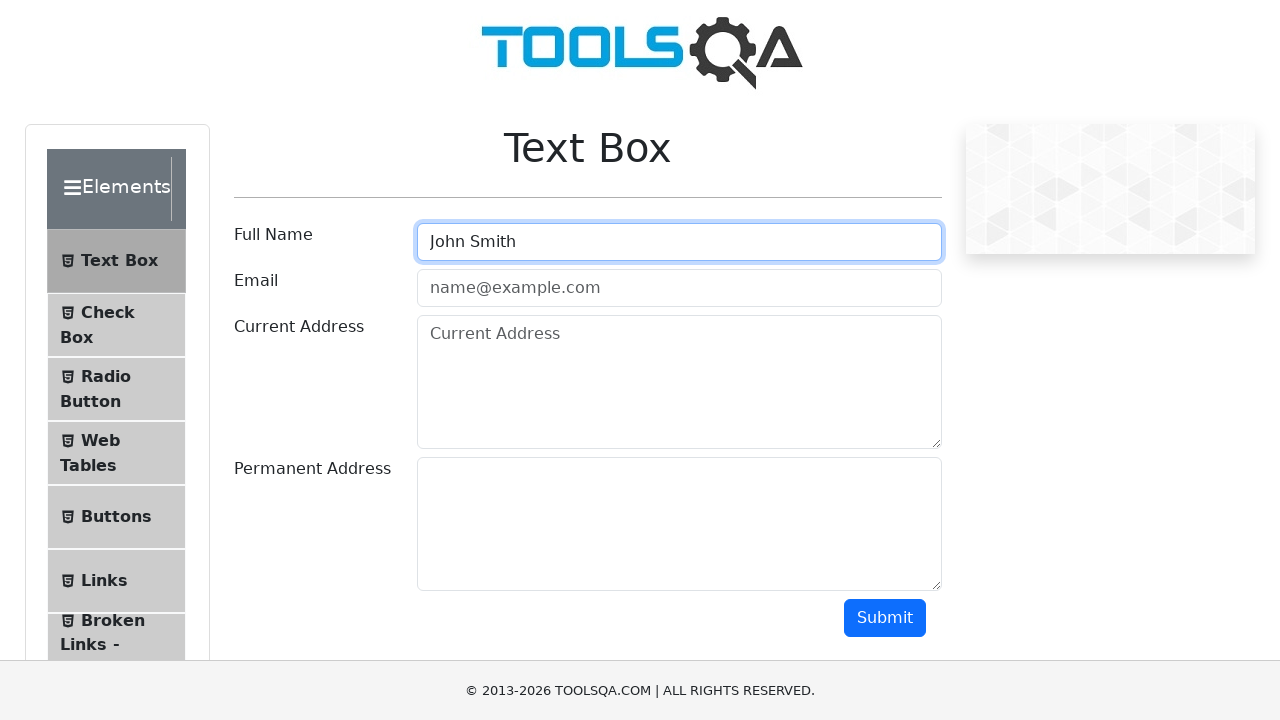

Filled Email field with 'john.smith@example.com' on #userEmail
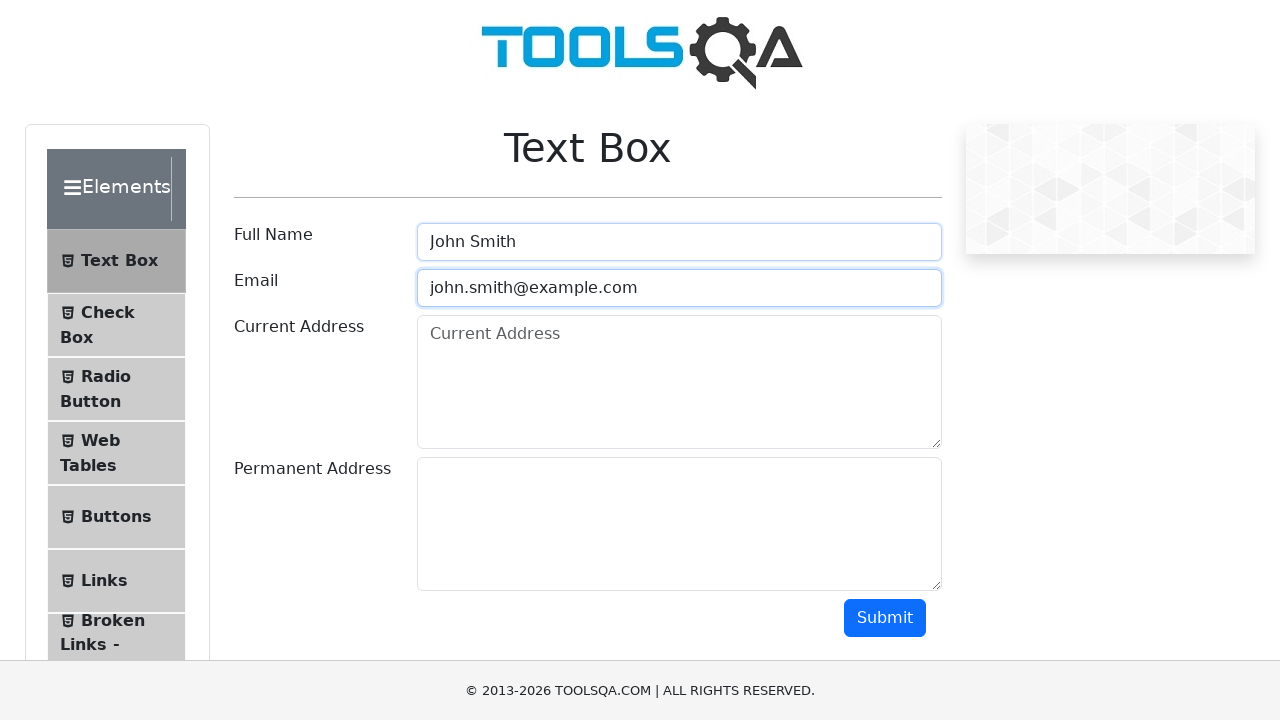

Filled Current Address field with '123 Main Street, New York, NY 10001' on #currentAddress
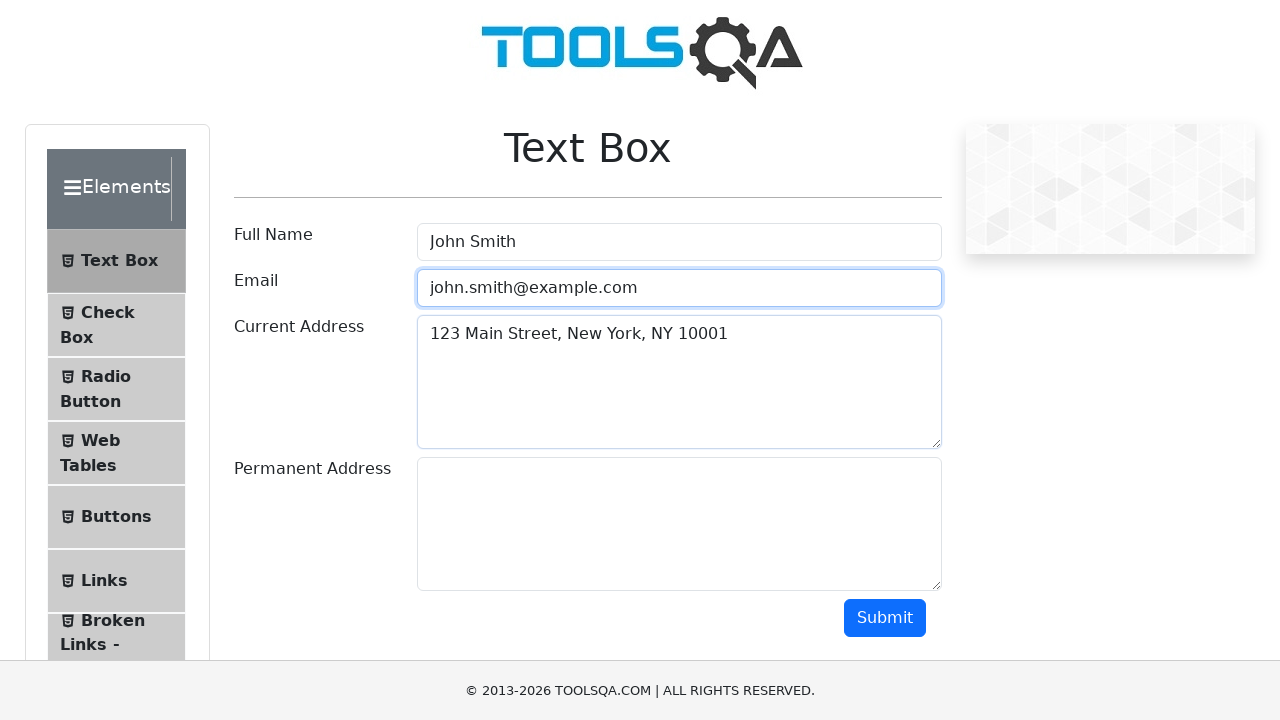

Filled Permanent Address field with '456 Oak Avenue, Los Angeles, CA 90001' on #permanentAddress
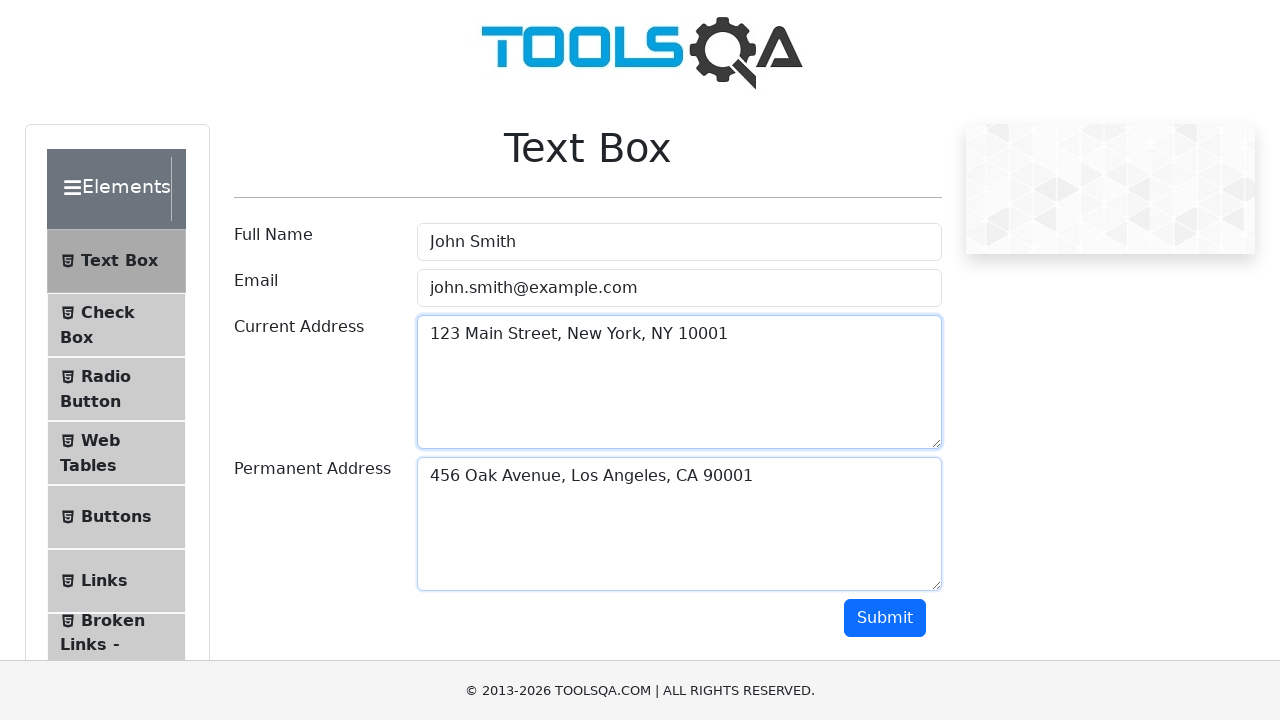

Clicked the Submit button to submit the form at (885, 618) on #submit
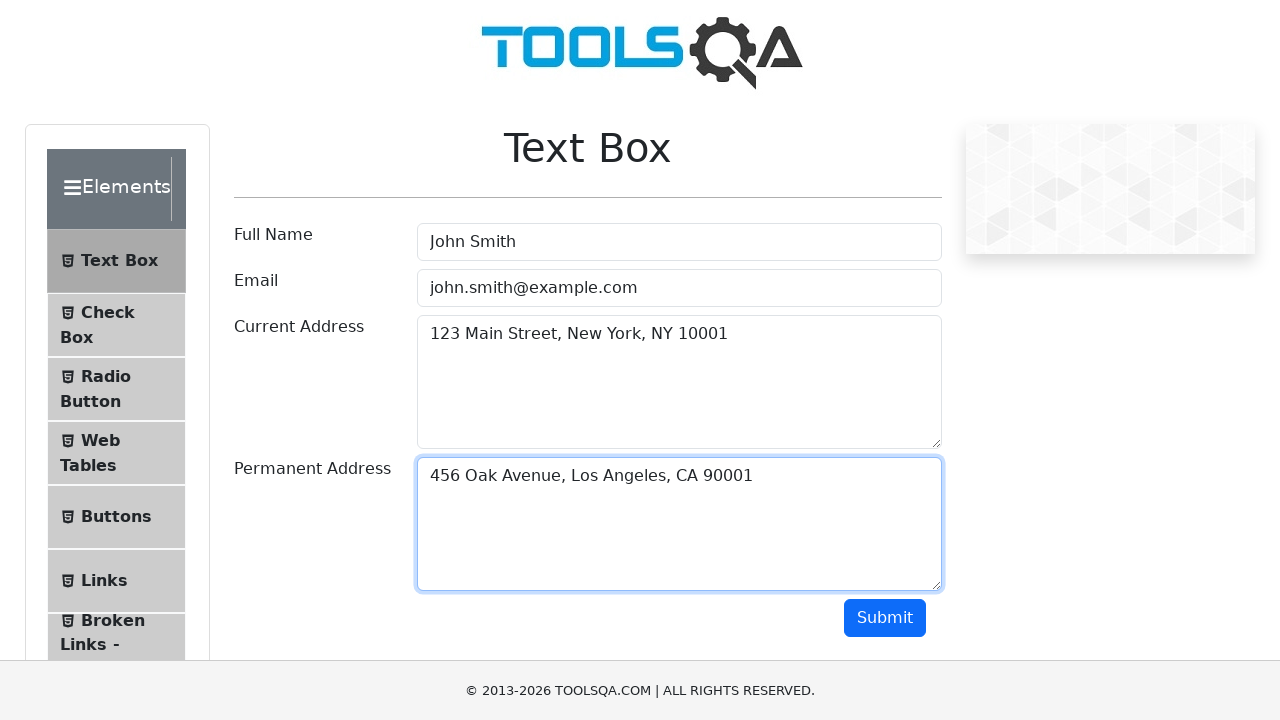

Form results displayed successfully
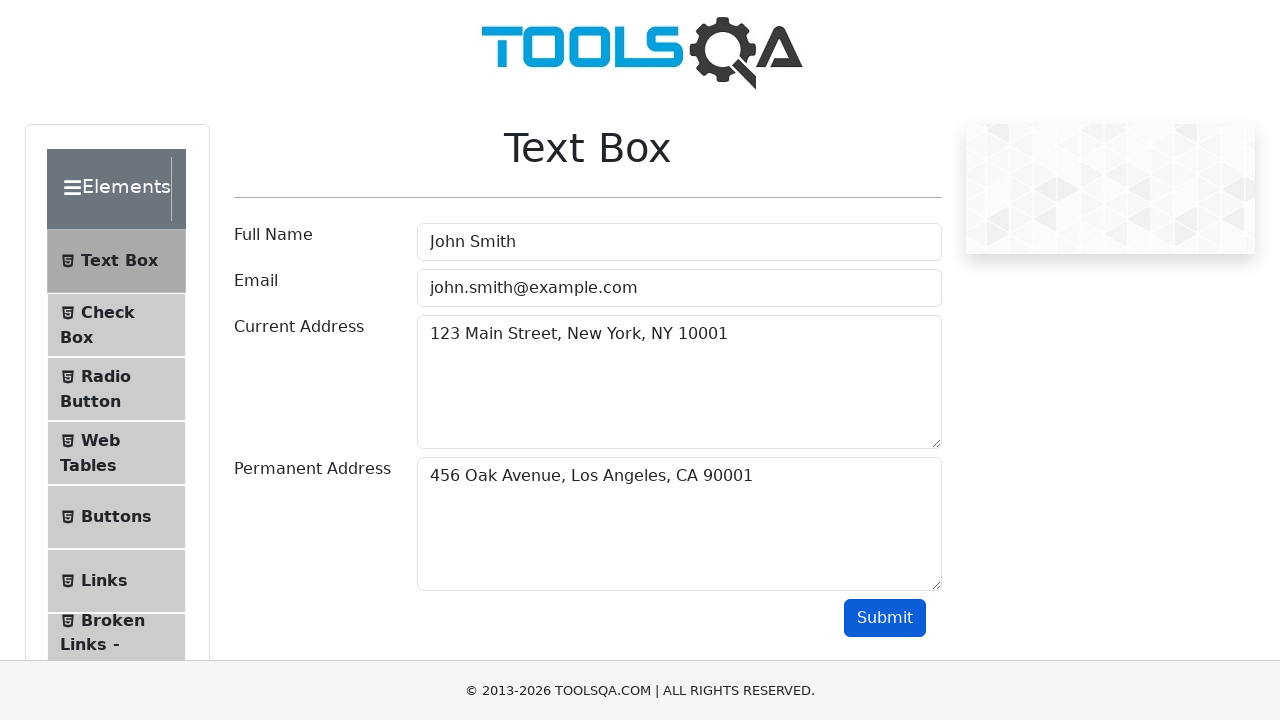

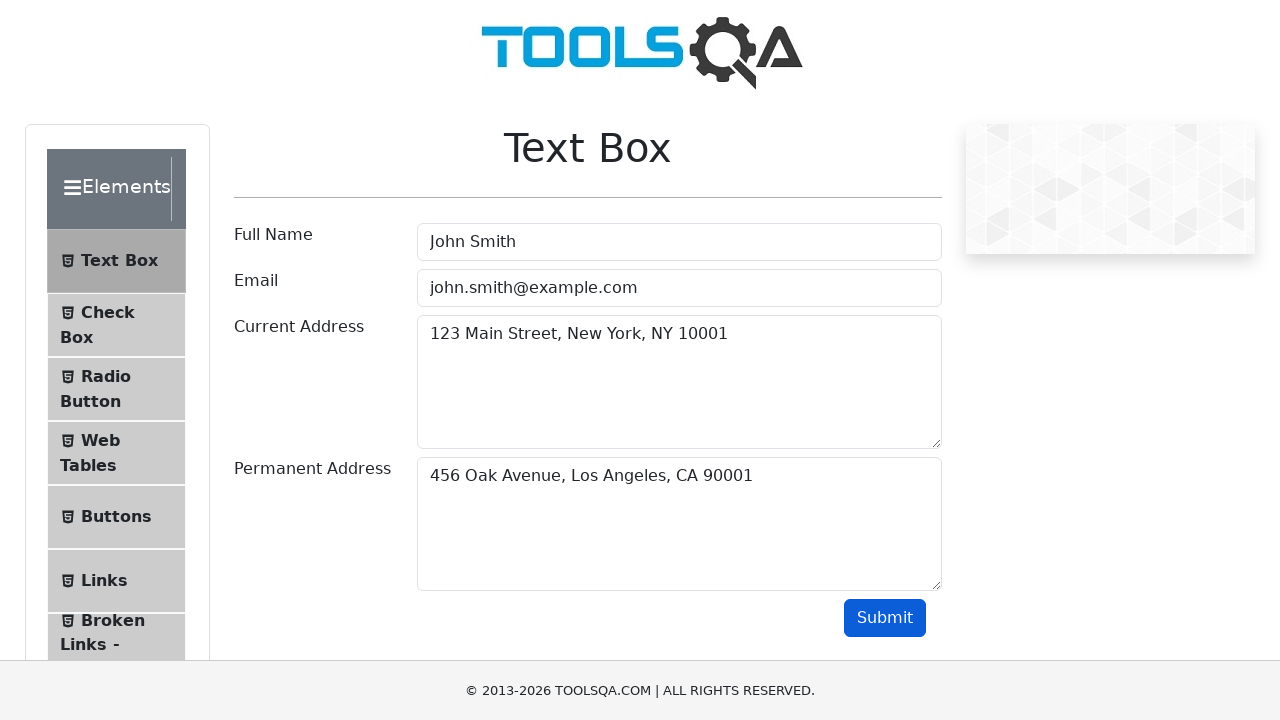